Tests that the todo counter displays the correct number of items as todos are added.

Starting URL: https://demo.playwright.dev/todomvc

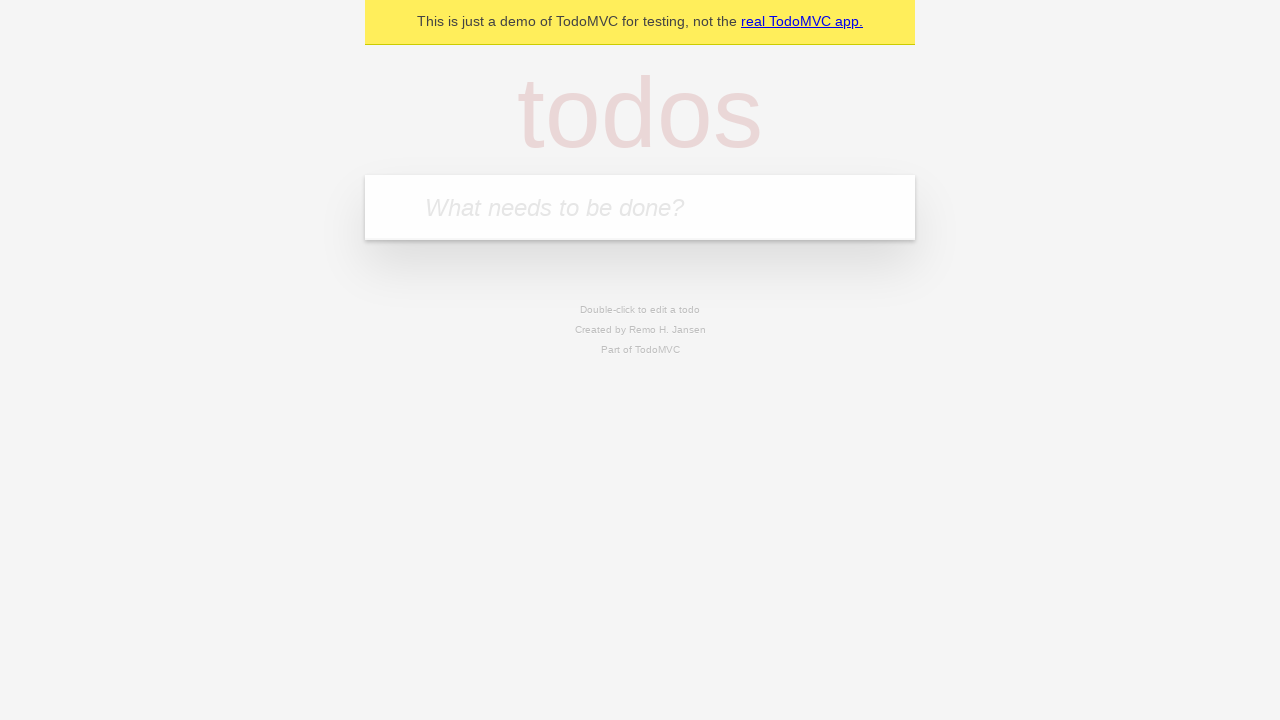

Located the 'What needs to be done?' input field
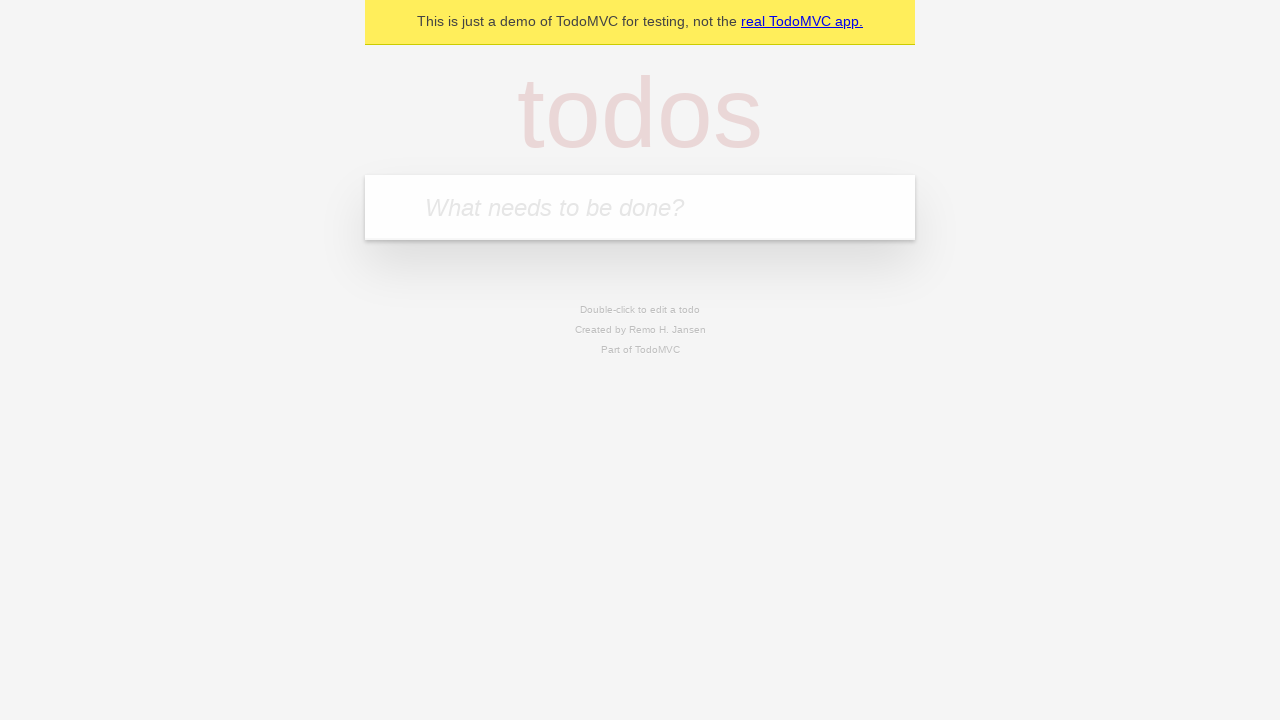

Filled first todo input with 'buy some cheese' on internal:attr=[placeholder="What needs to be done?"i]
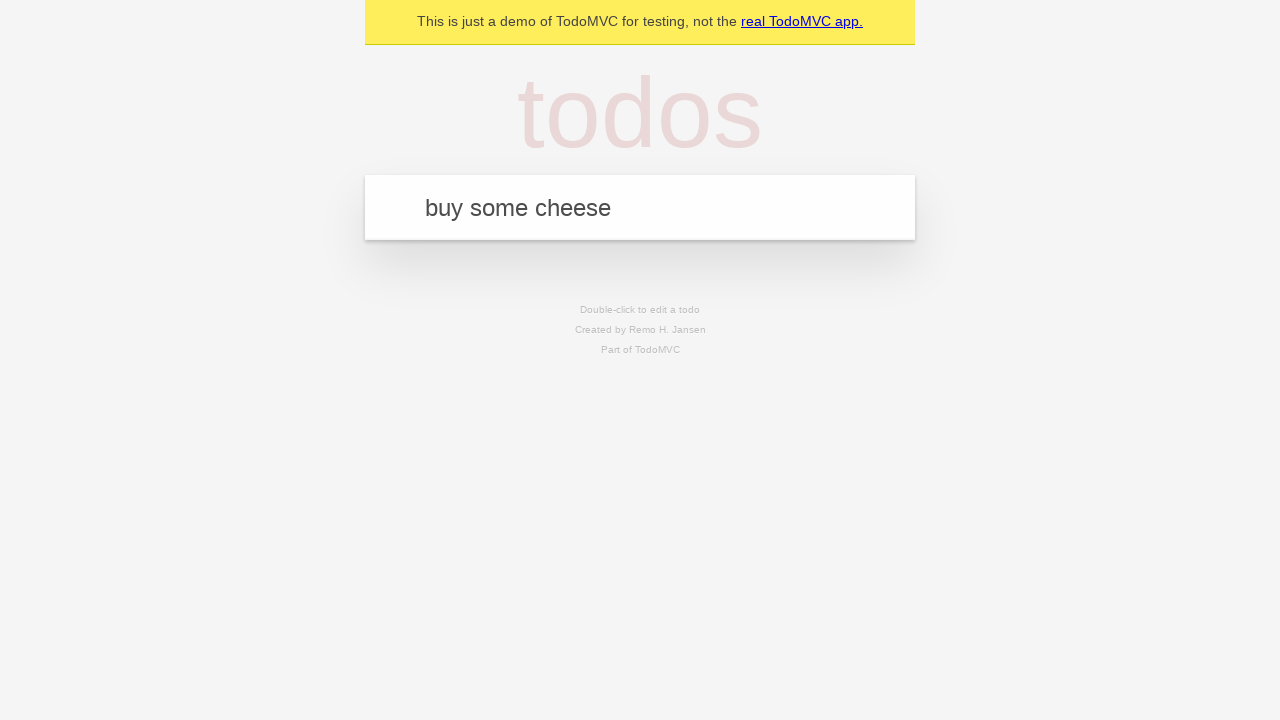

Pressed Enter to create first todo item on internal:attr=[placeholder="What needs to be done?"i]
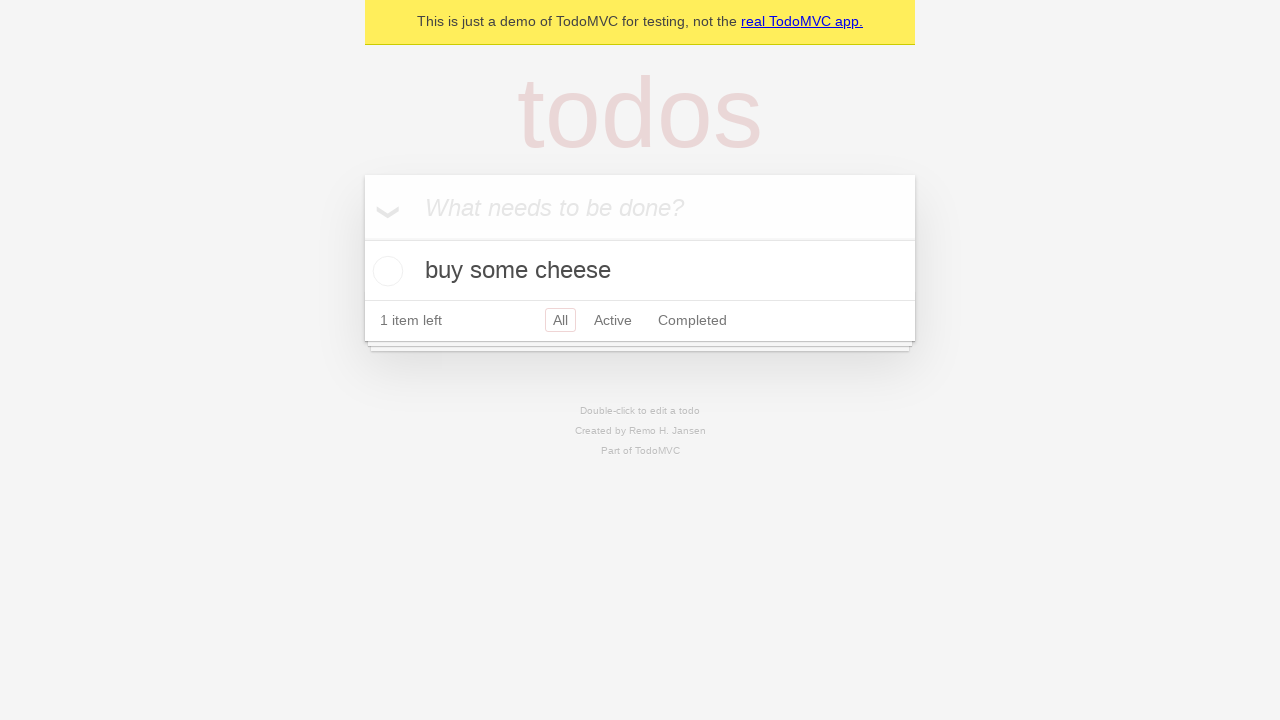

Todo counter element is now visible after adding first item
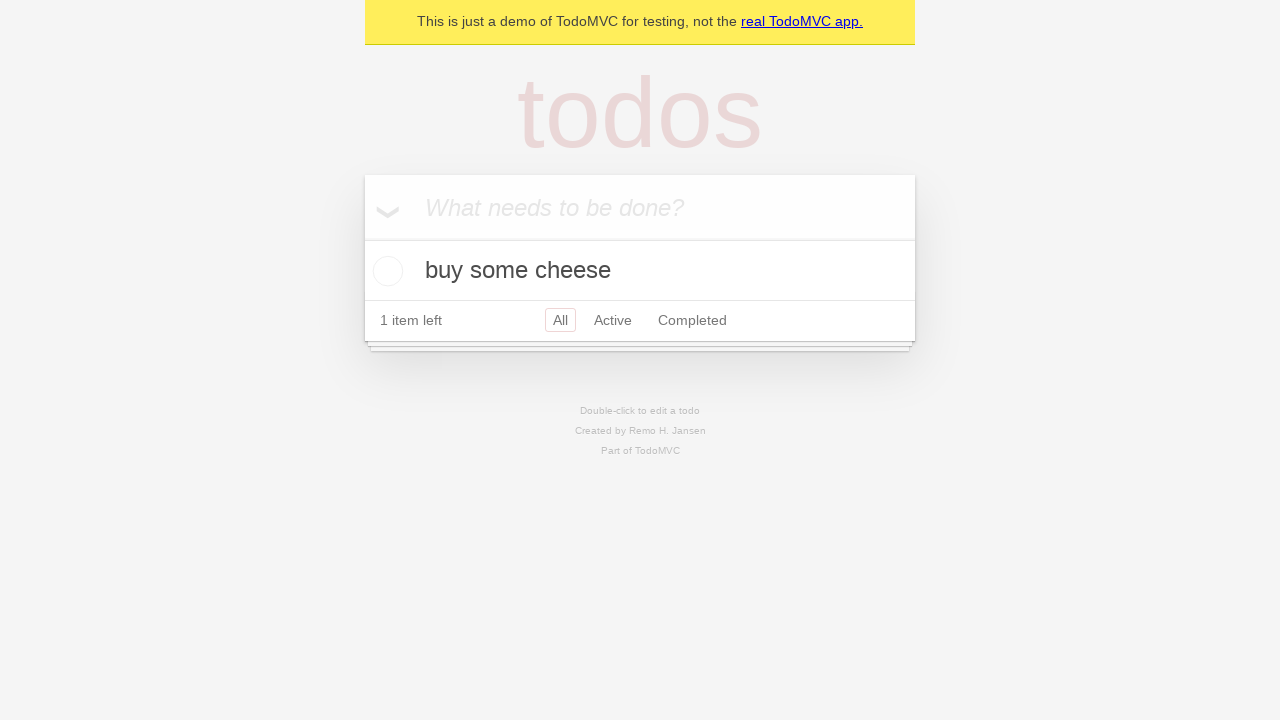

Filled second todo input with 'feed the cat' on internal:attr=[placeholder="What needs to be done?"i]
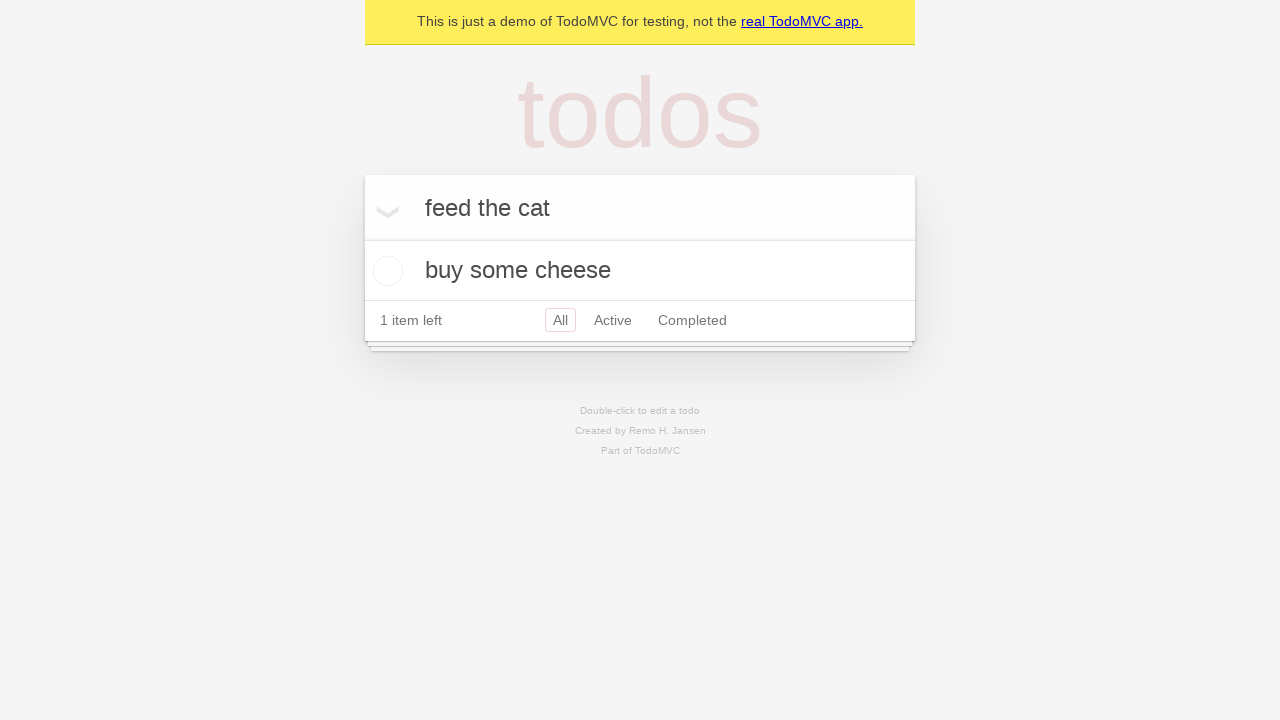

Pressed Enter to create second todo item on internal:attr=[placeholder="What needs to be done?"i]
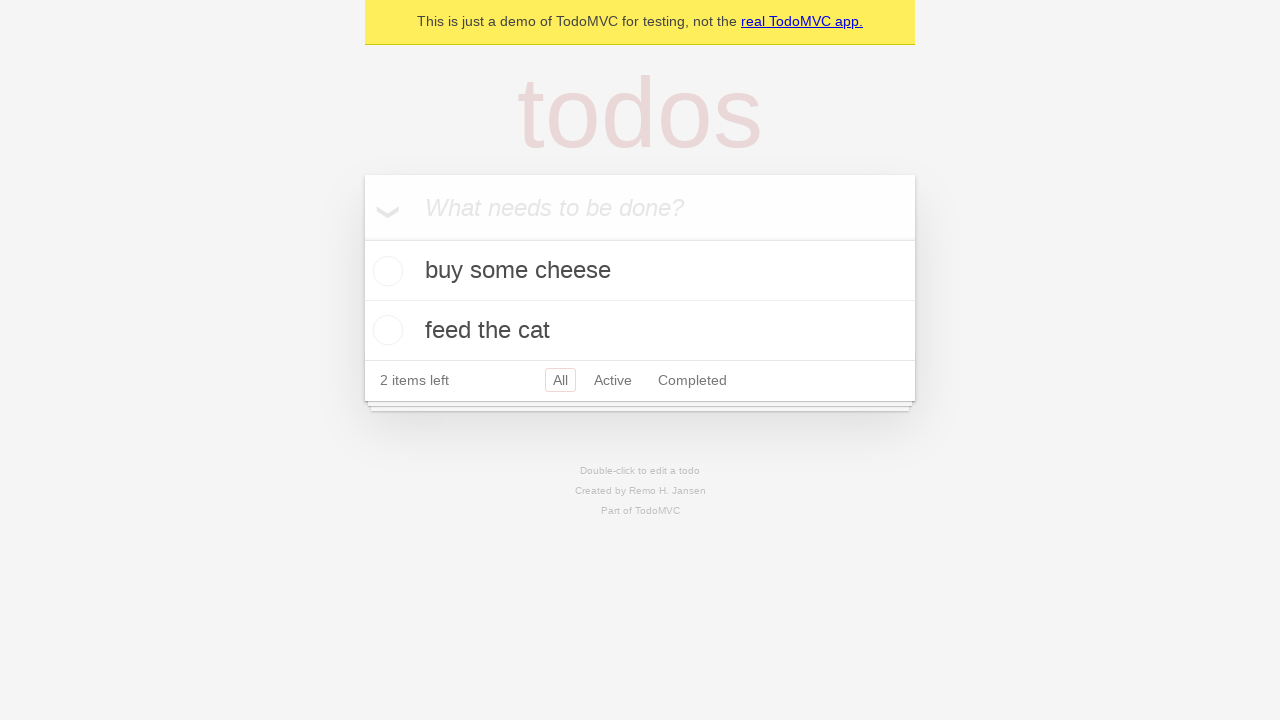

Todo counter updated to reflect 2 items
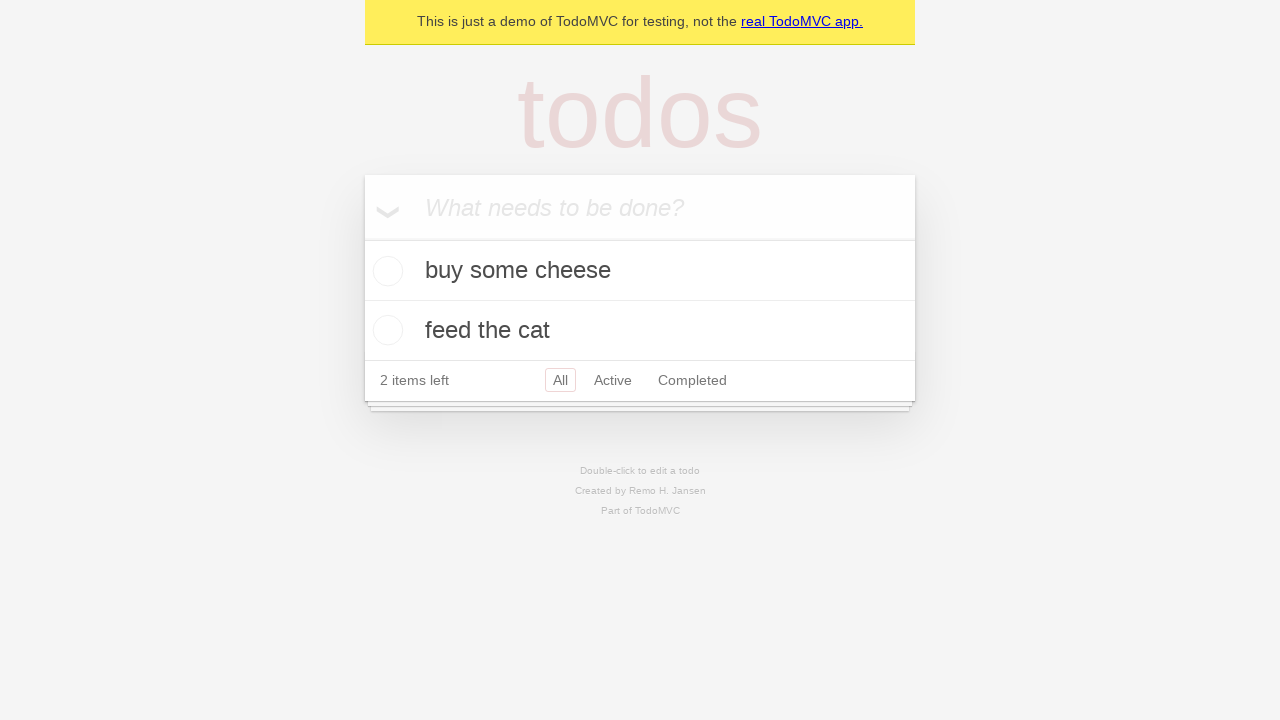

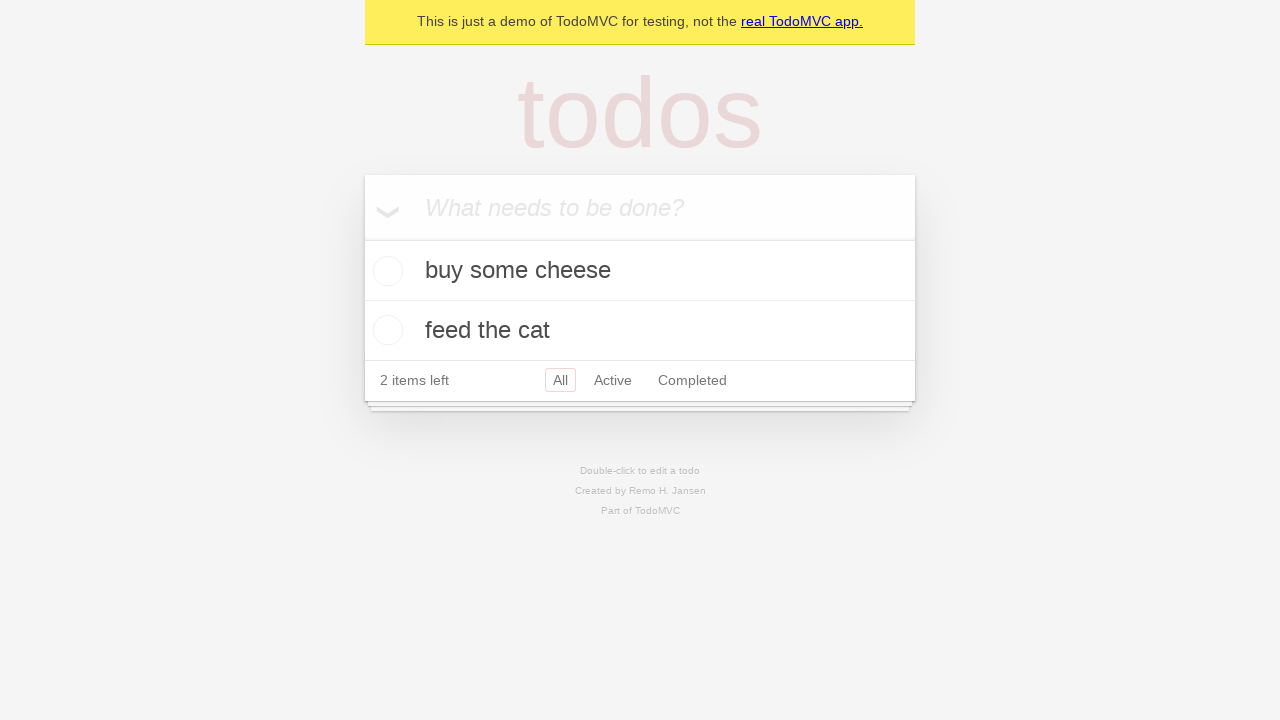